Tests right-click context menu interaction on a draggable element within an iframe, navigating through menu options using keyboard arrows

Starting URL: https://jqueryui.com/draggable/

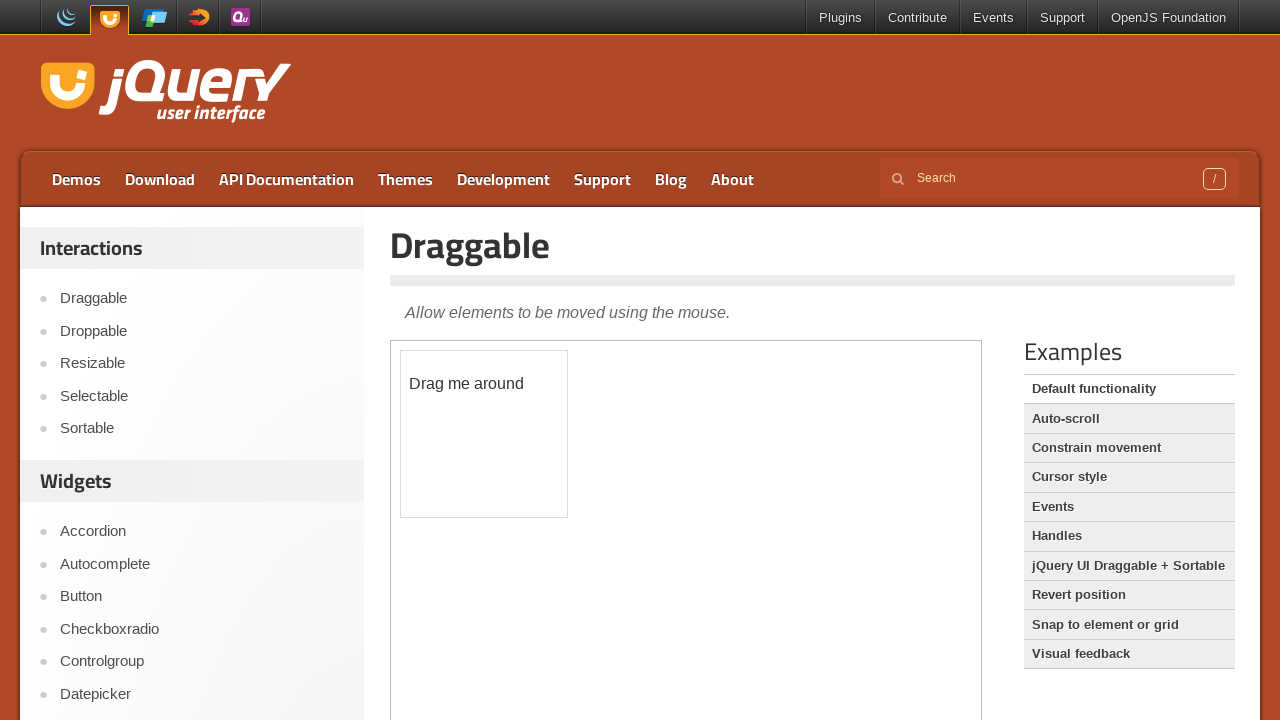

Located the demo iframe
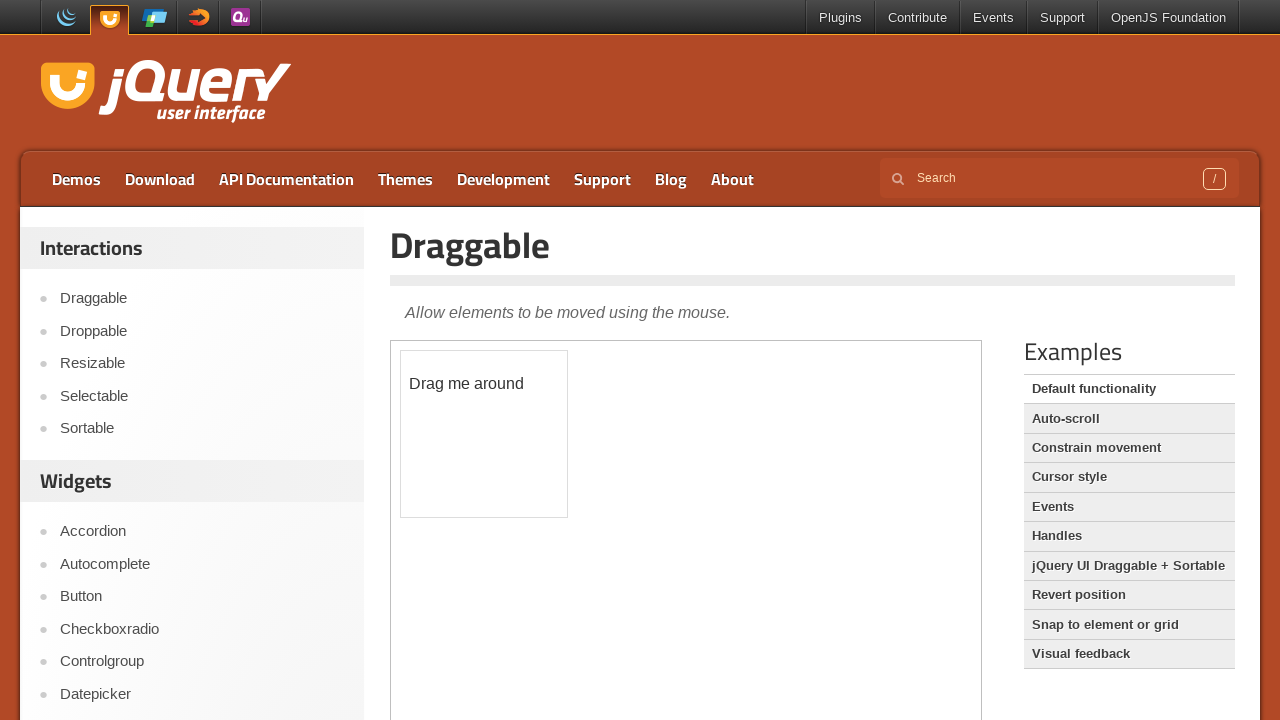

Located the draggable element
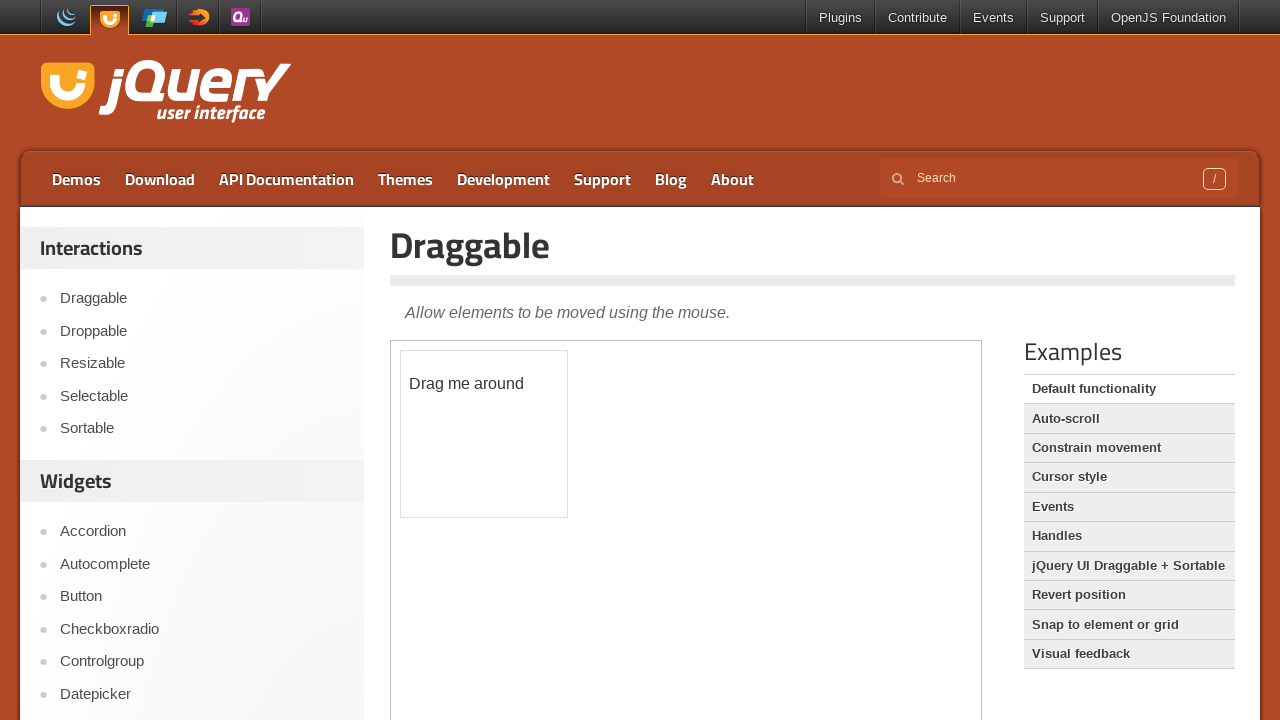

Right-clicked on the draggable element to open context menu at (484, 434) on .demo-frame >> internal:control=enter-frame >> #draggable
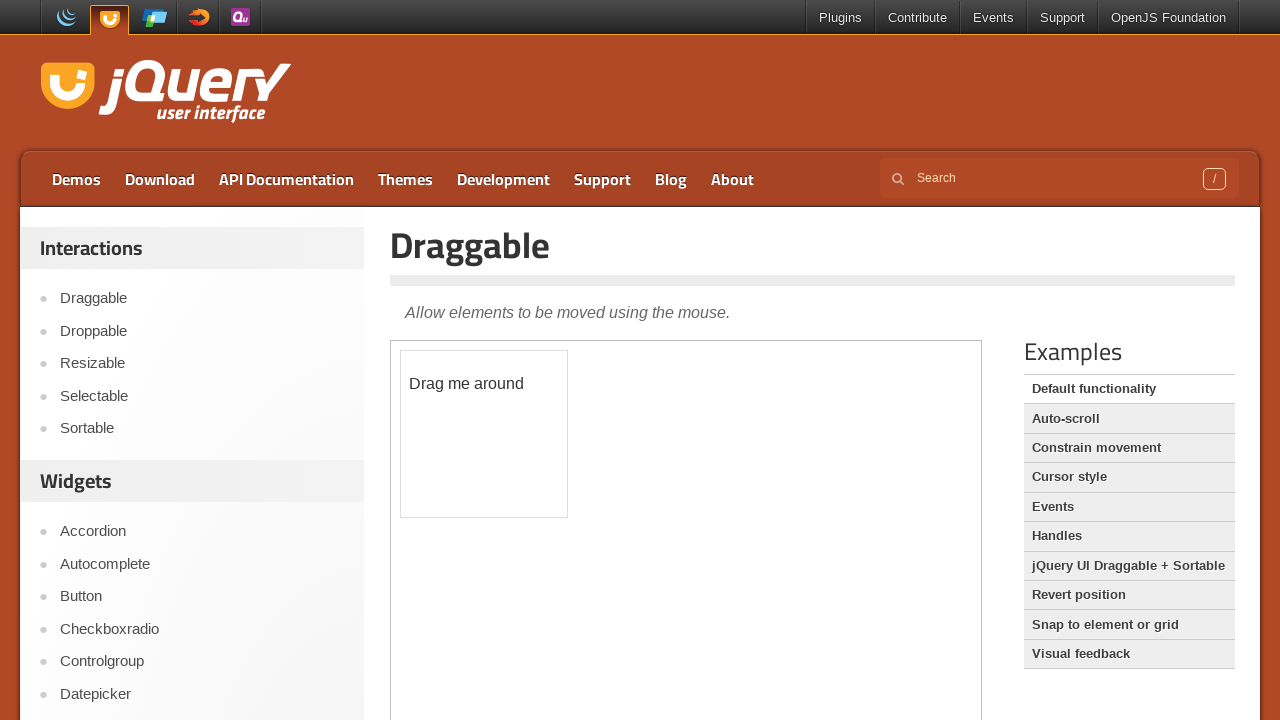

Pressed ArrowDown to navigate context menu
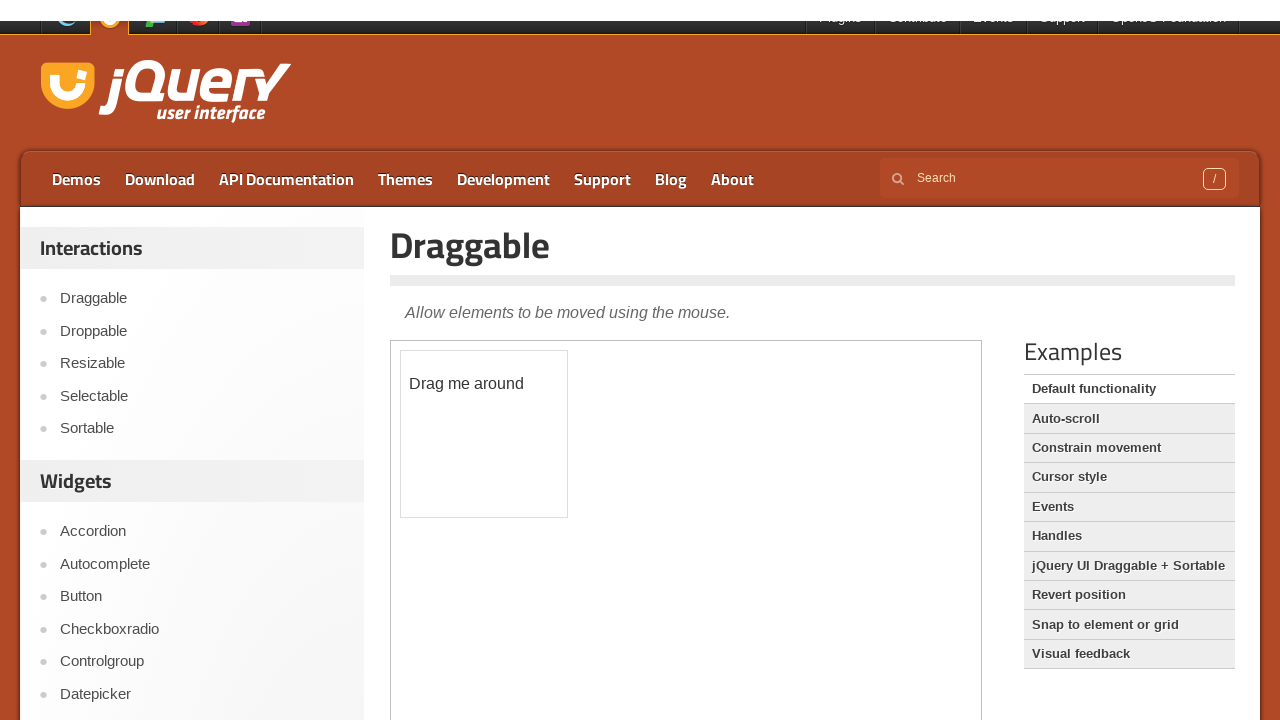

Pressed ArrowDown again to navigate context menu
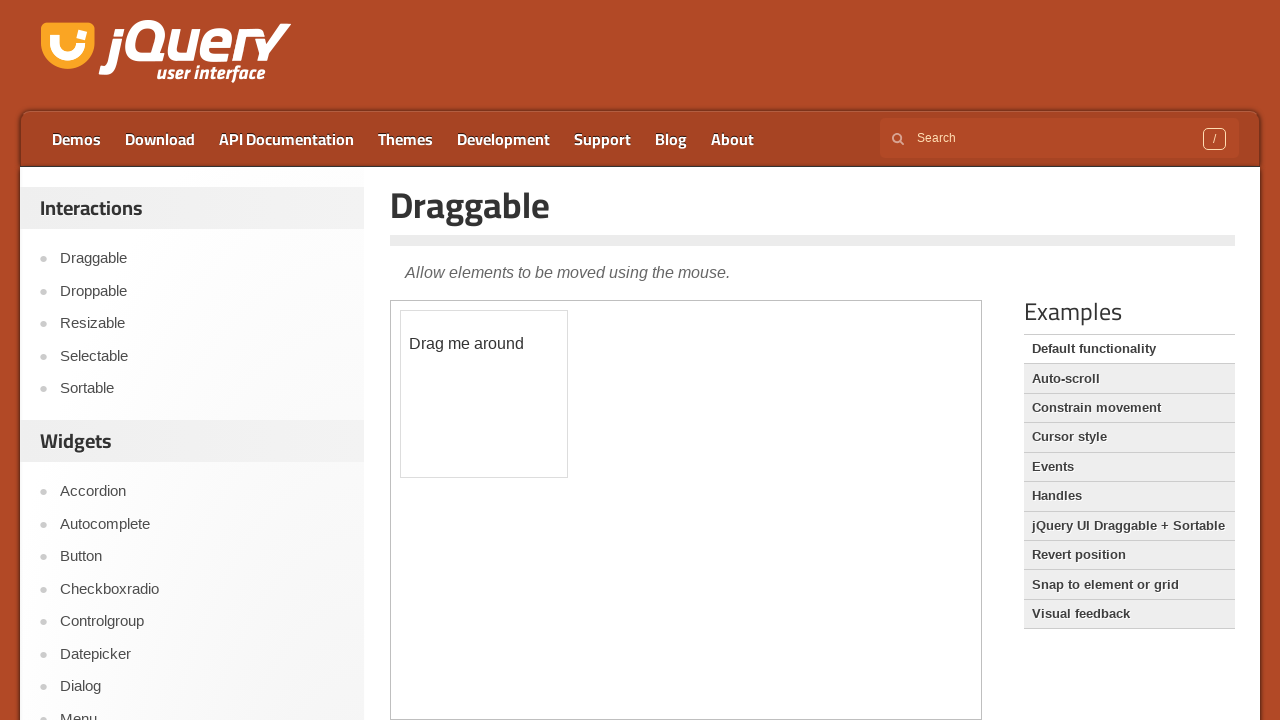

Pressed ArrowDown a third time to navigate context menu
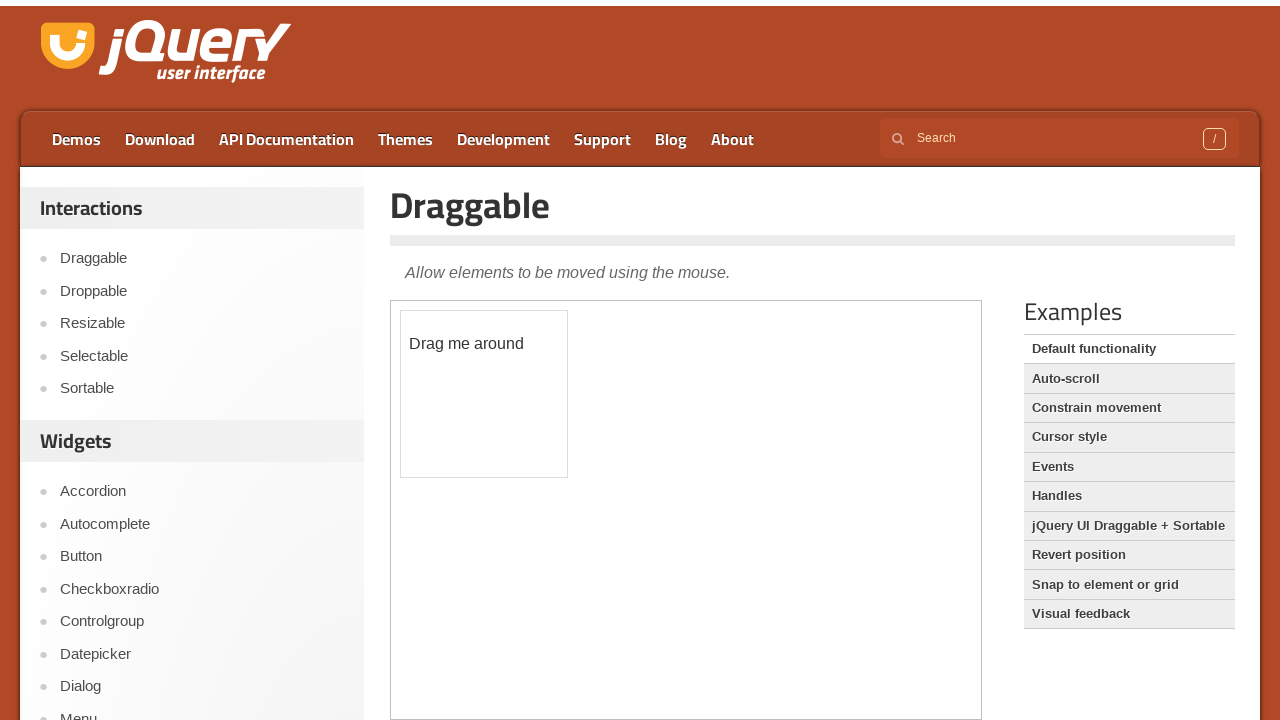

Pressed Enter to select context menu option
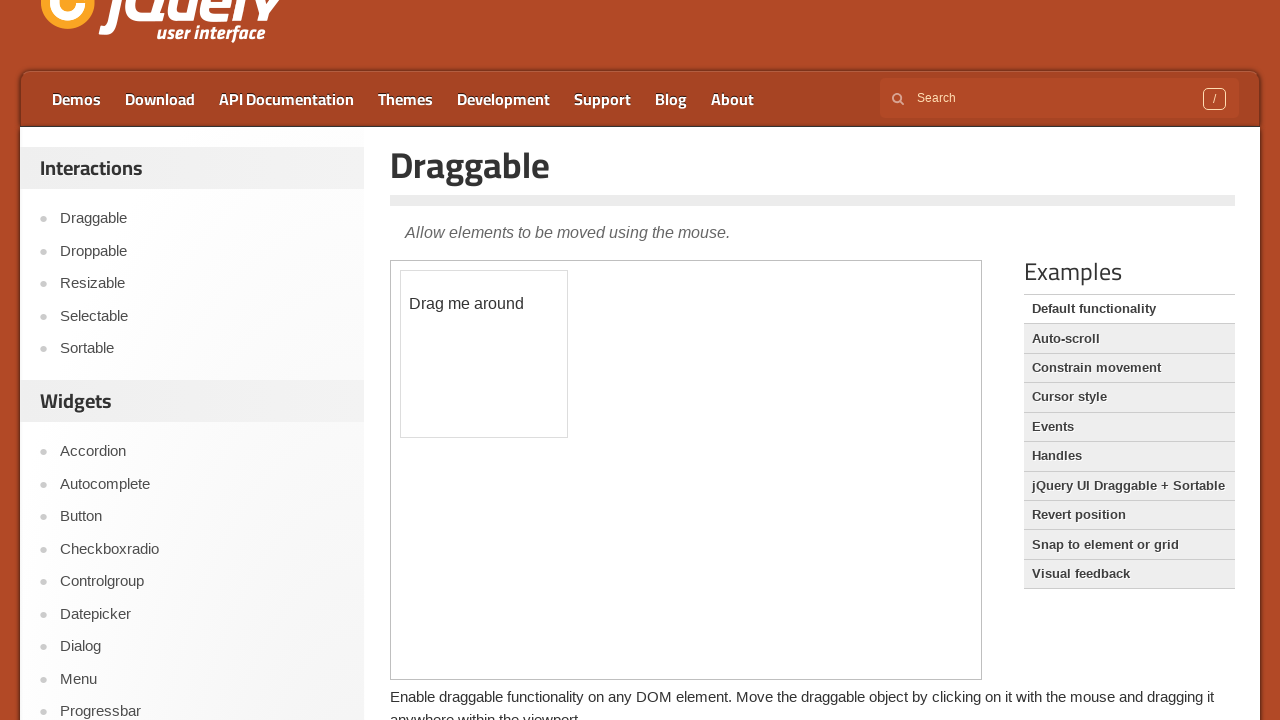

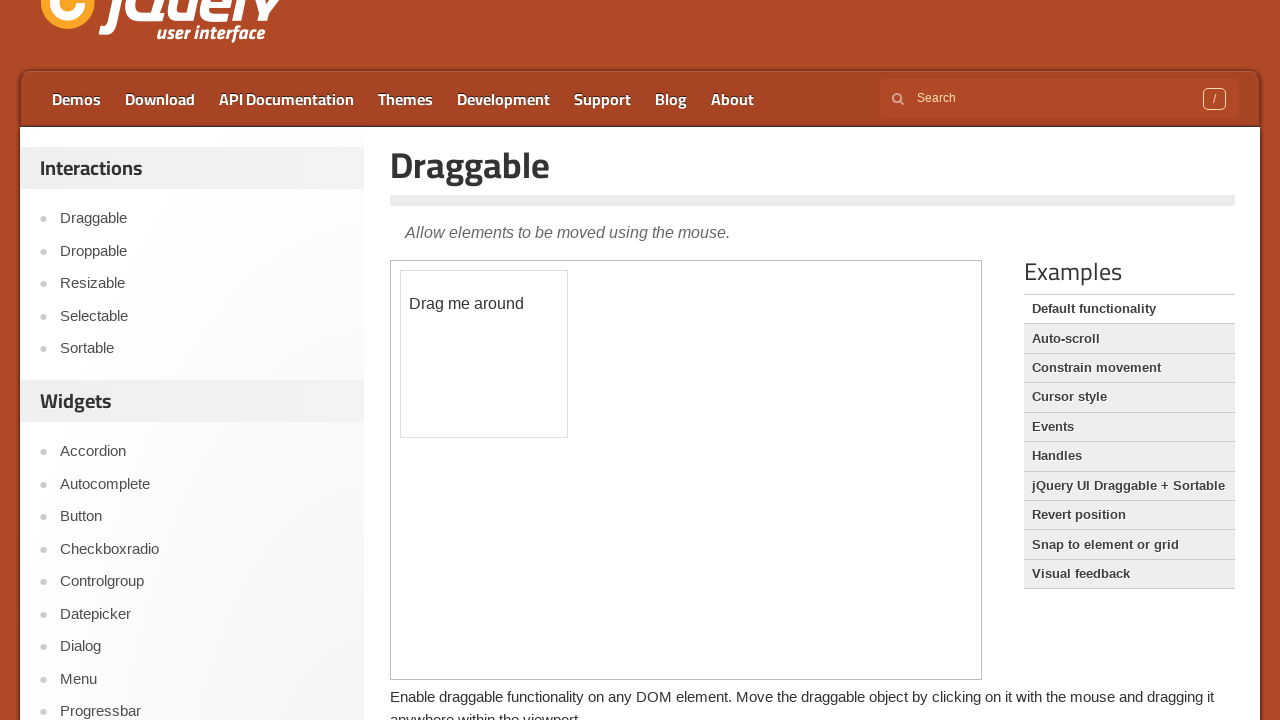